Checks a deployed todo application by navigating to the page and verifying it loads correctly without 404 errors

Starting URL: https://call-me-todo.vercel.app/

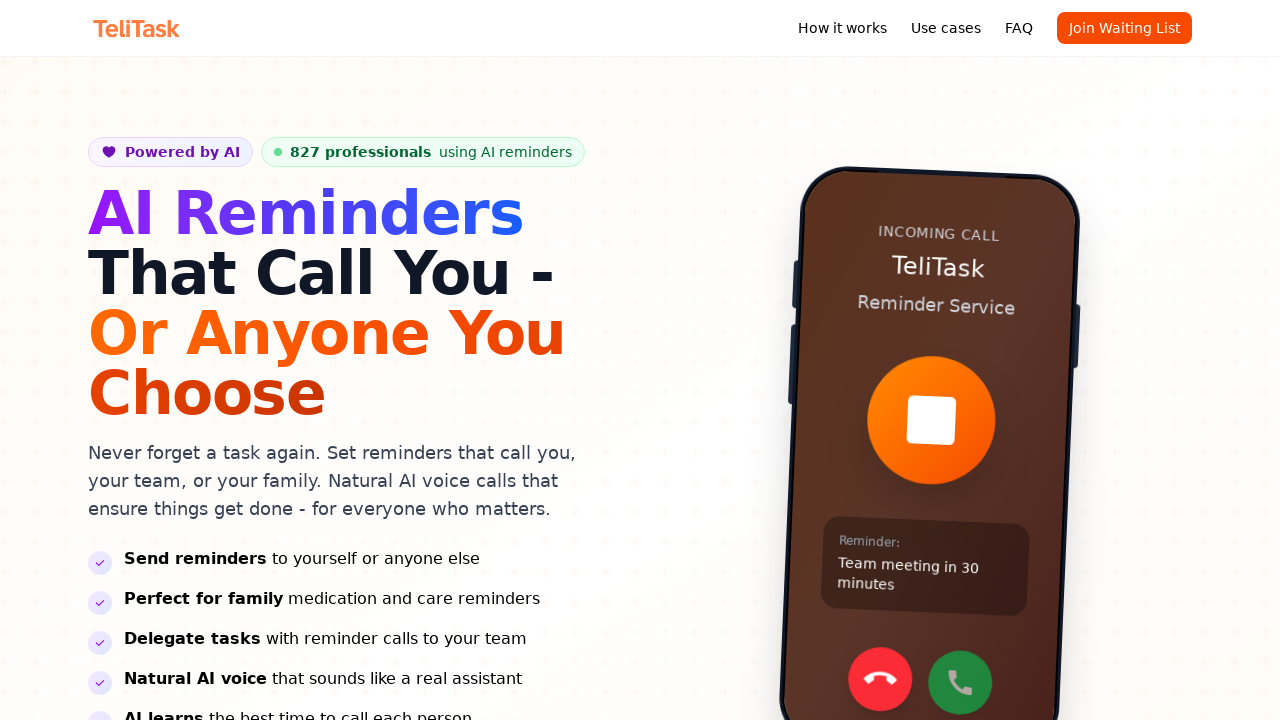

Waited for network idle state - page fully loaded
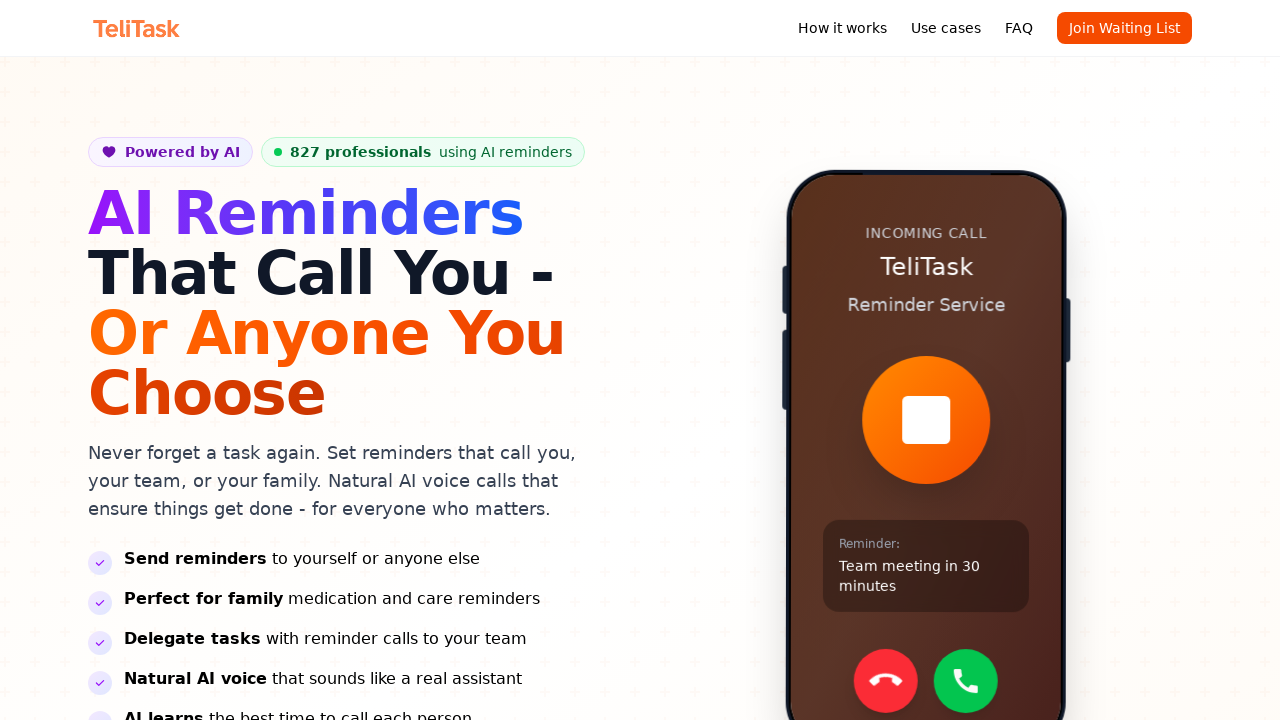

Verified body element is present on the page
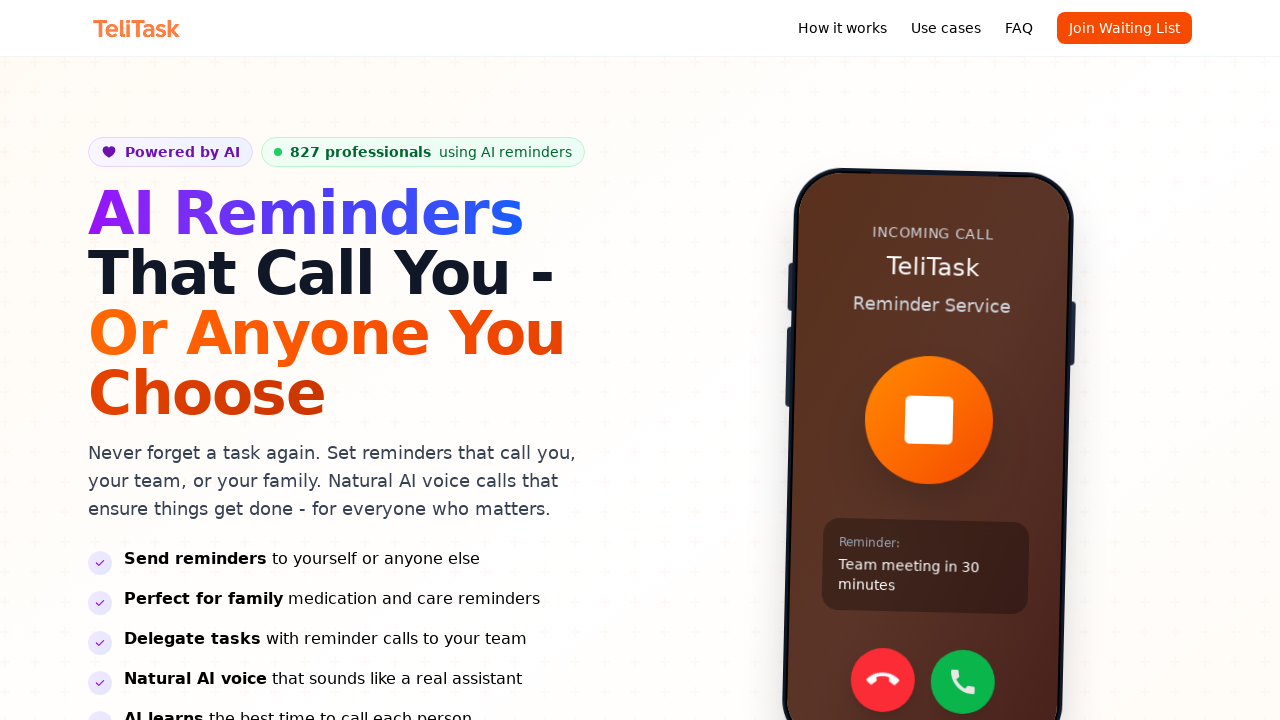

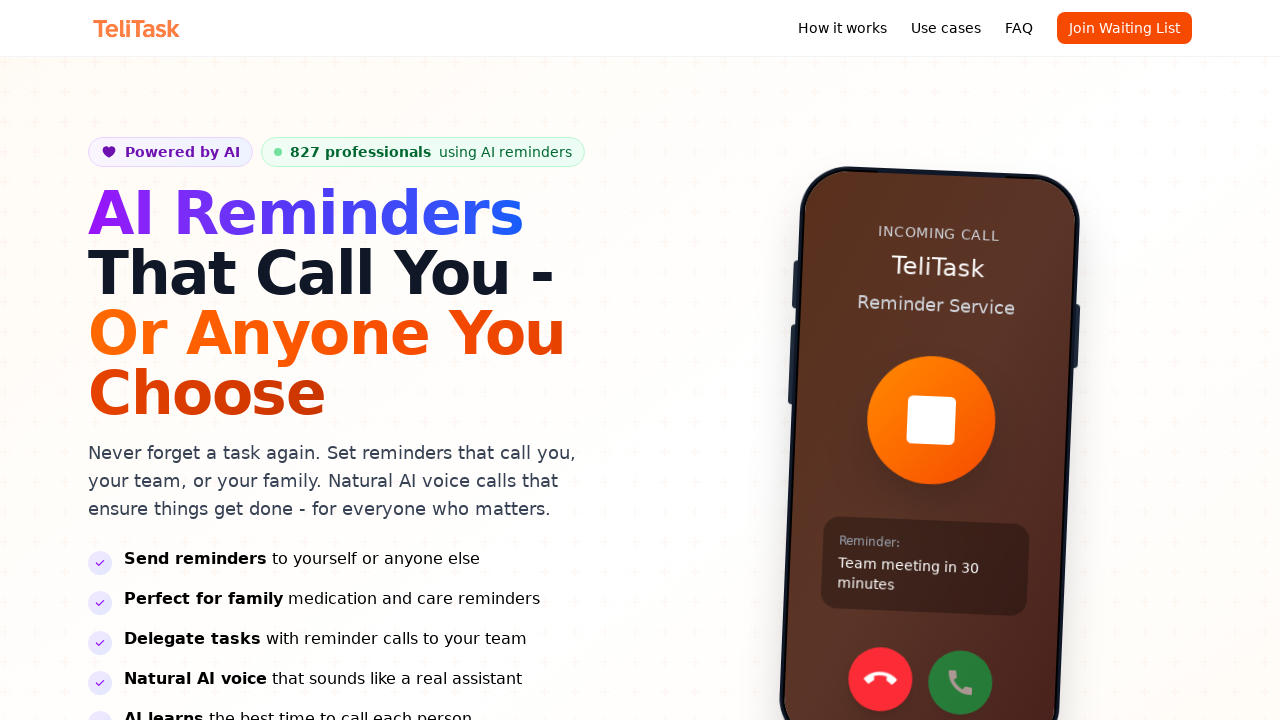